Navigates to the Selenium website and scrolls to the News section on the page

Starting URL: https://www.selenium.dev/

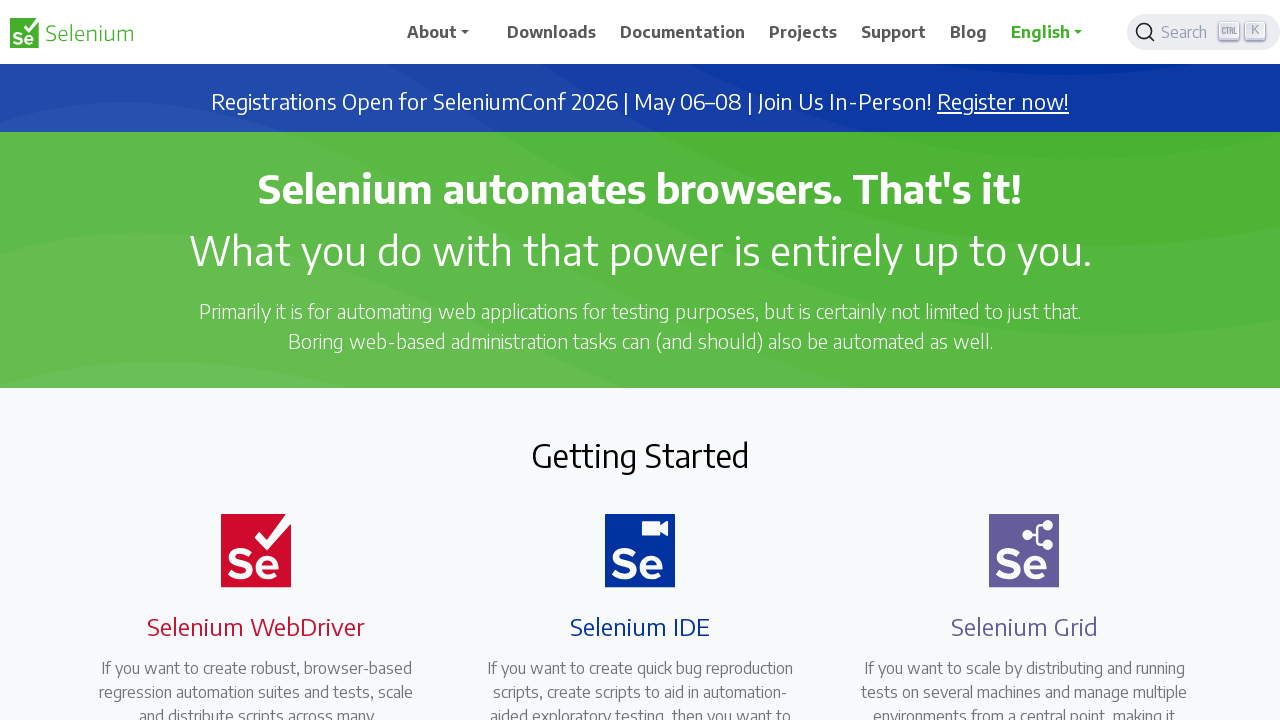

Navigated to Selenium website at https://www.selenium.dev/
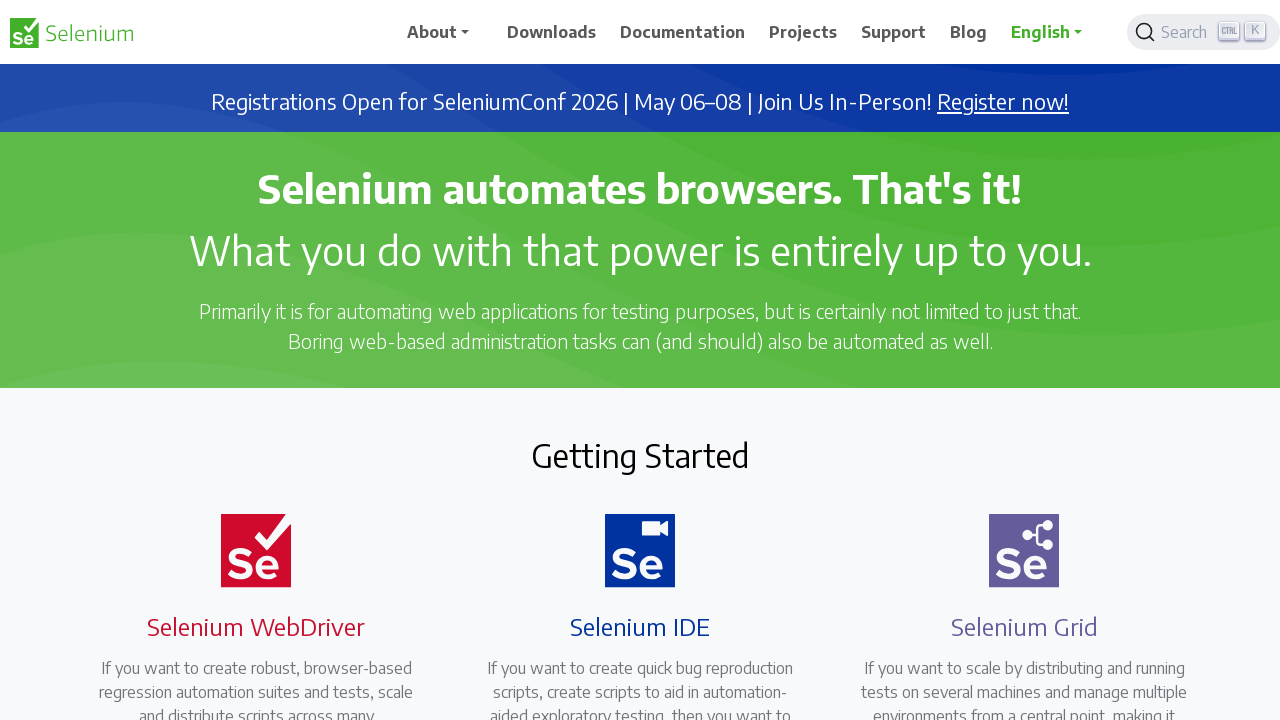

Located News section heading element
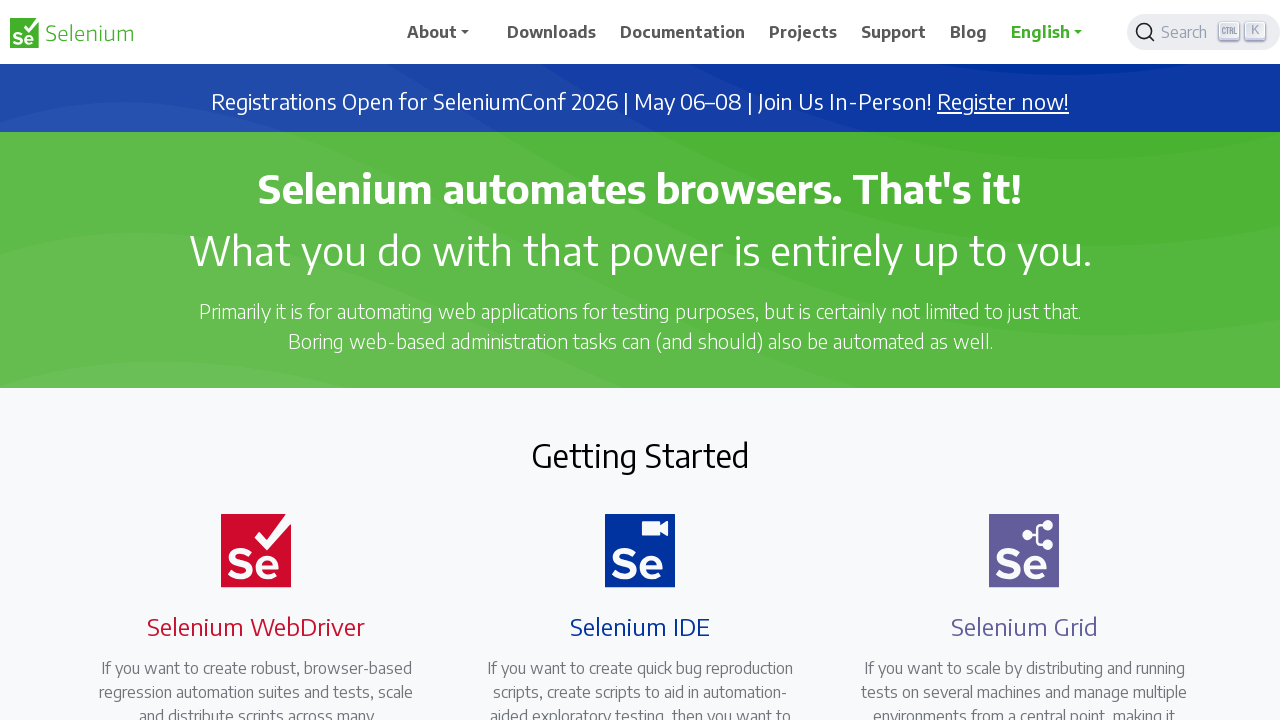

Scrolled to News section on the page
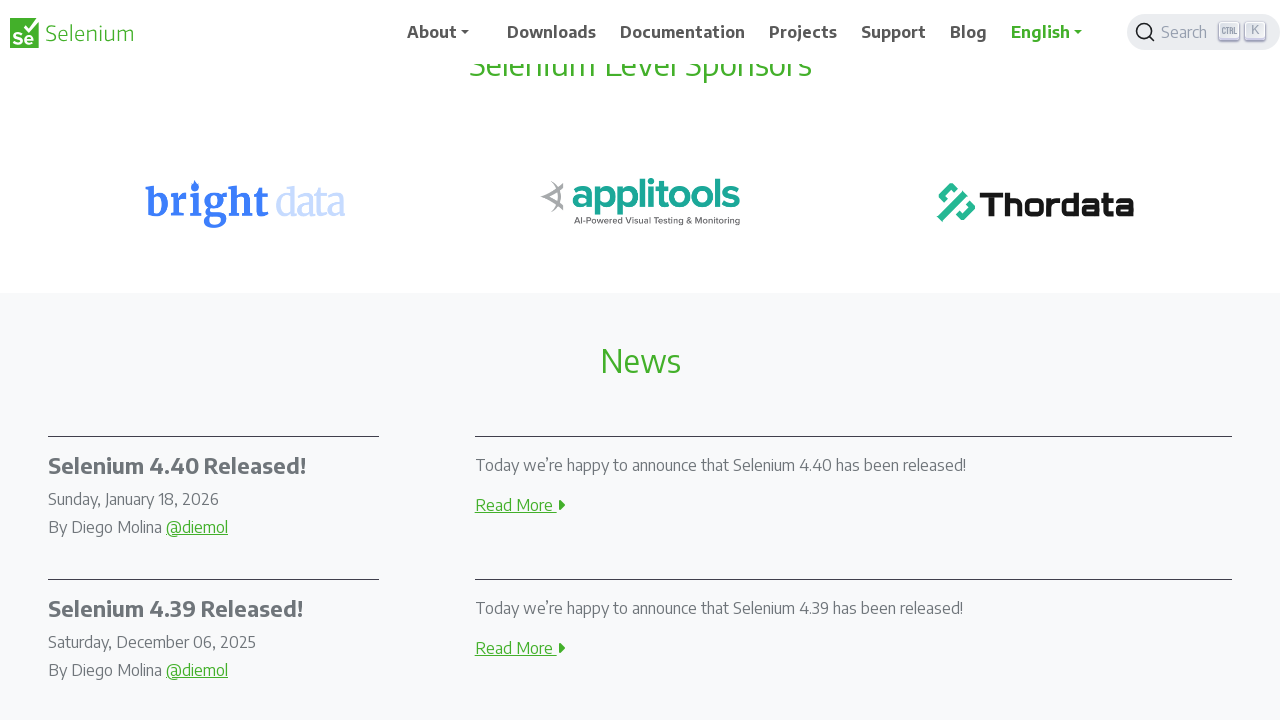

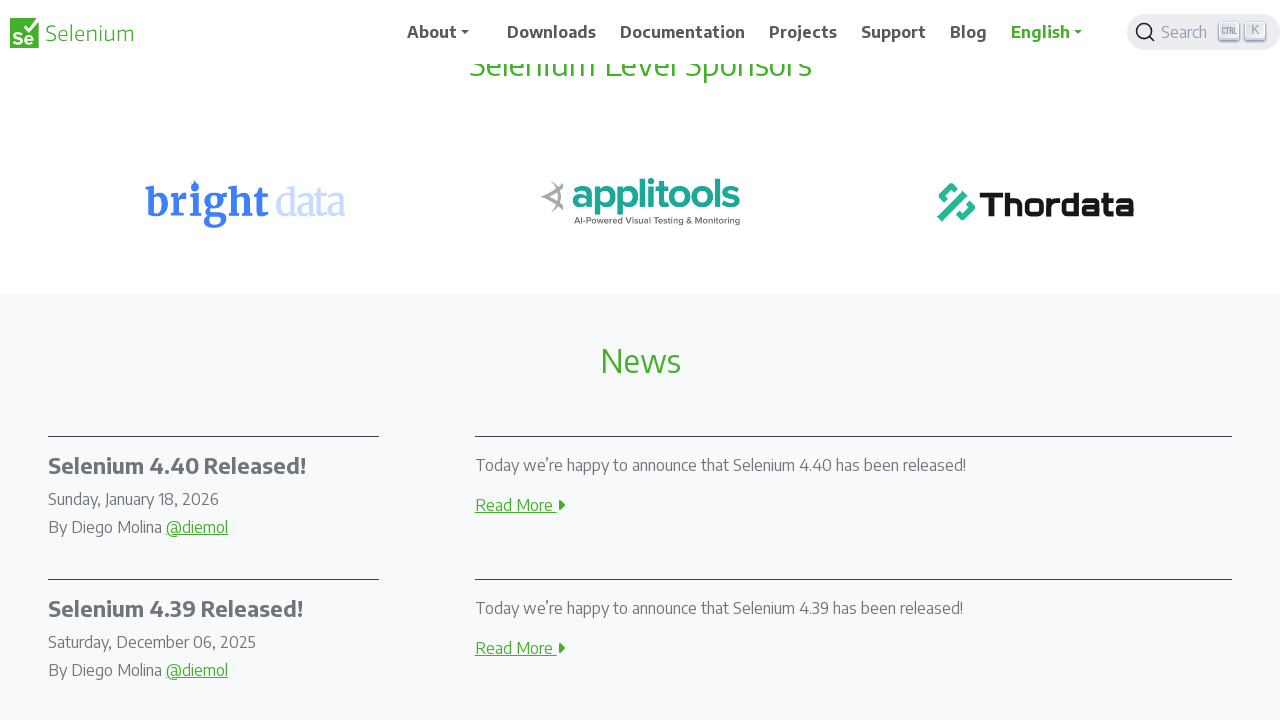